Tests modal dialog functionality by clicking on the Large Modal button and verifying the modal appears

Starting URL: https://demoqa.com/modal-dialogs

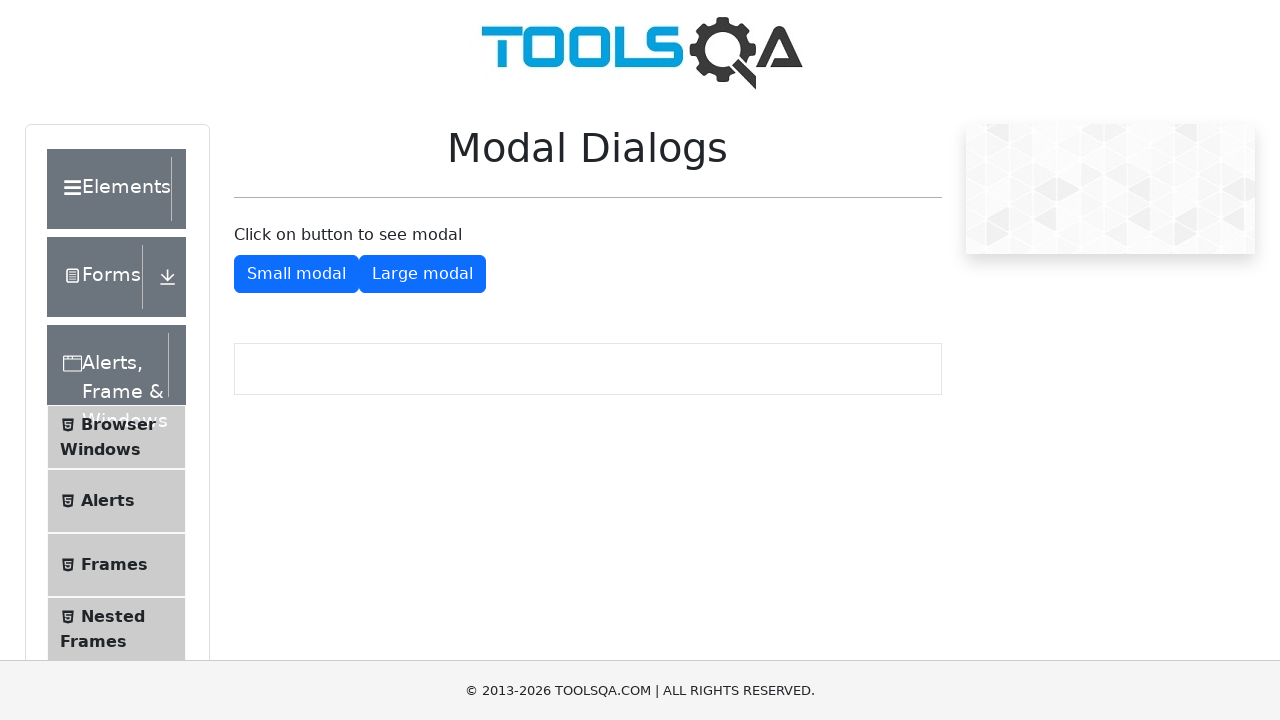

Clicked on Large Modal button at (422, 274) on #showLargeModal
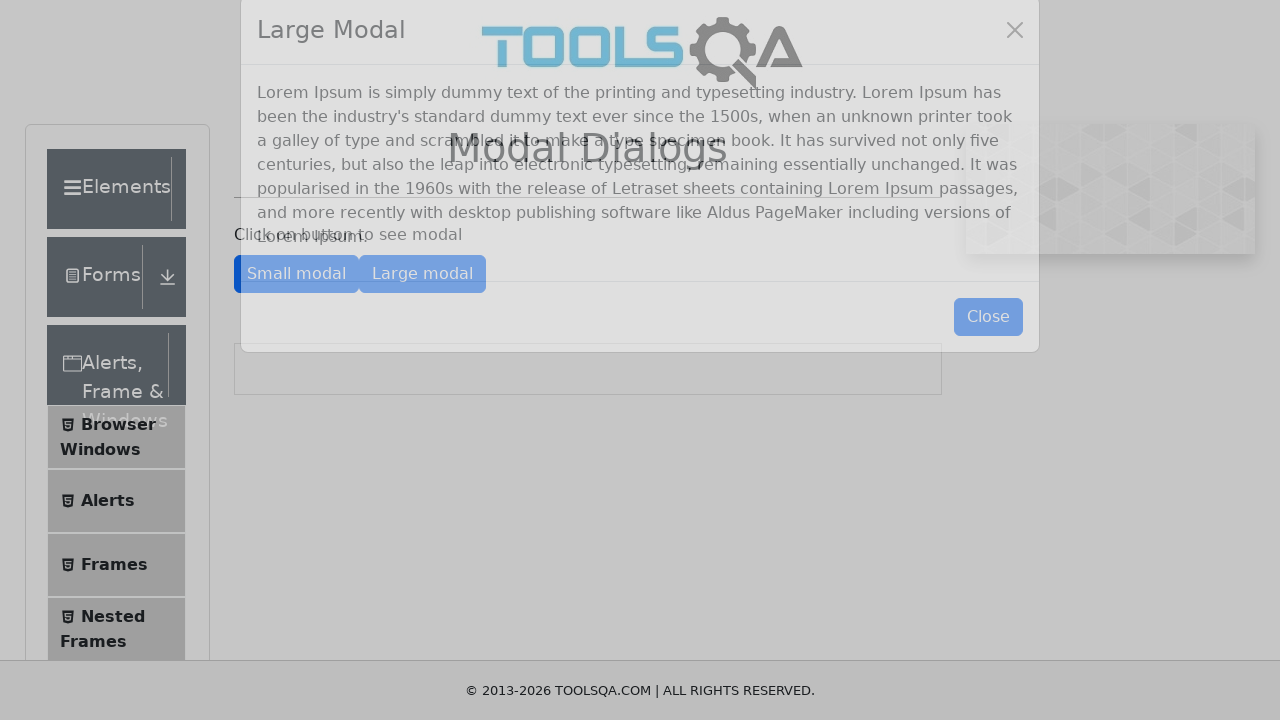

Modal dialog appeared with body content visible
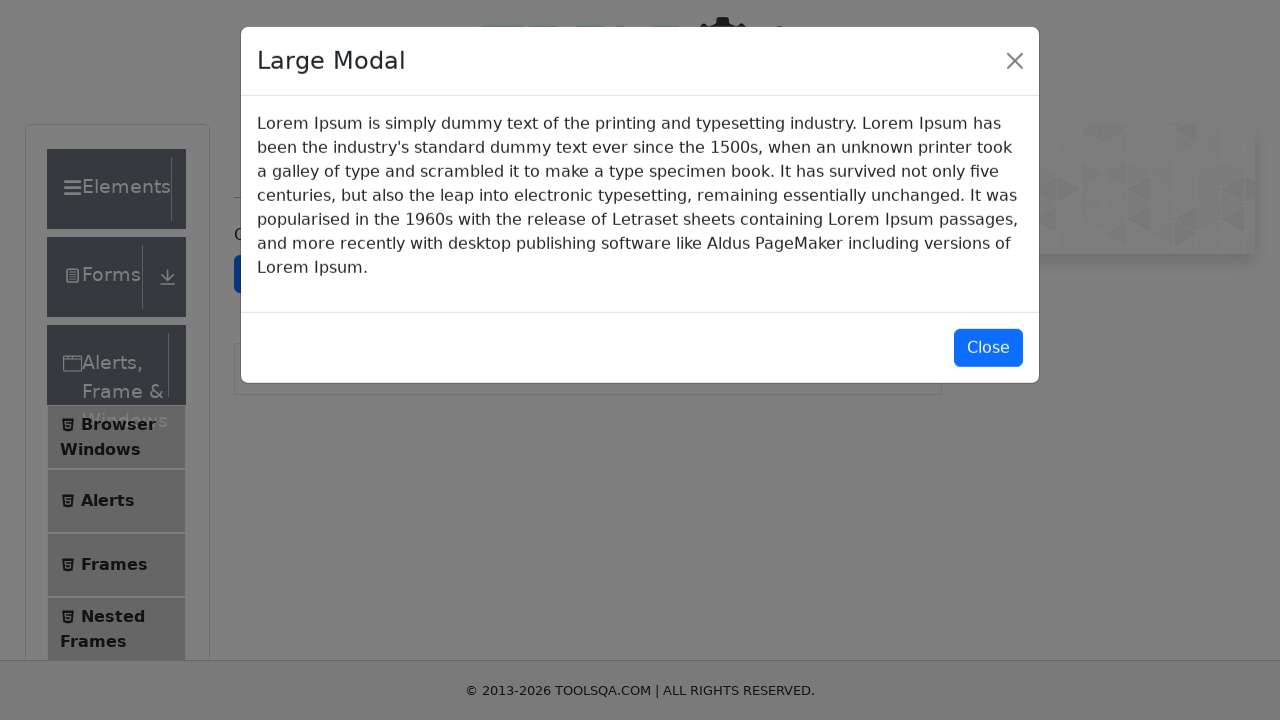

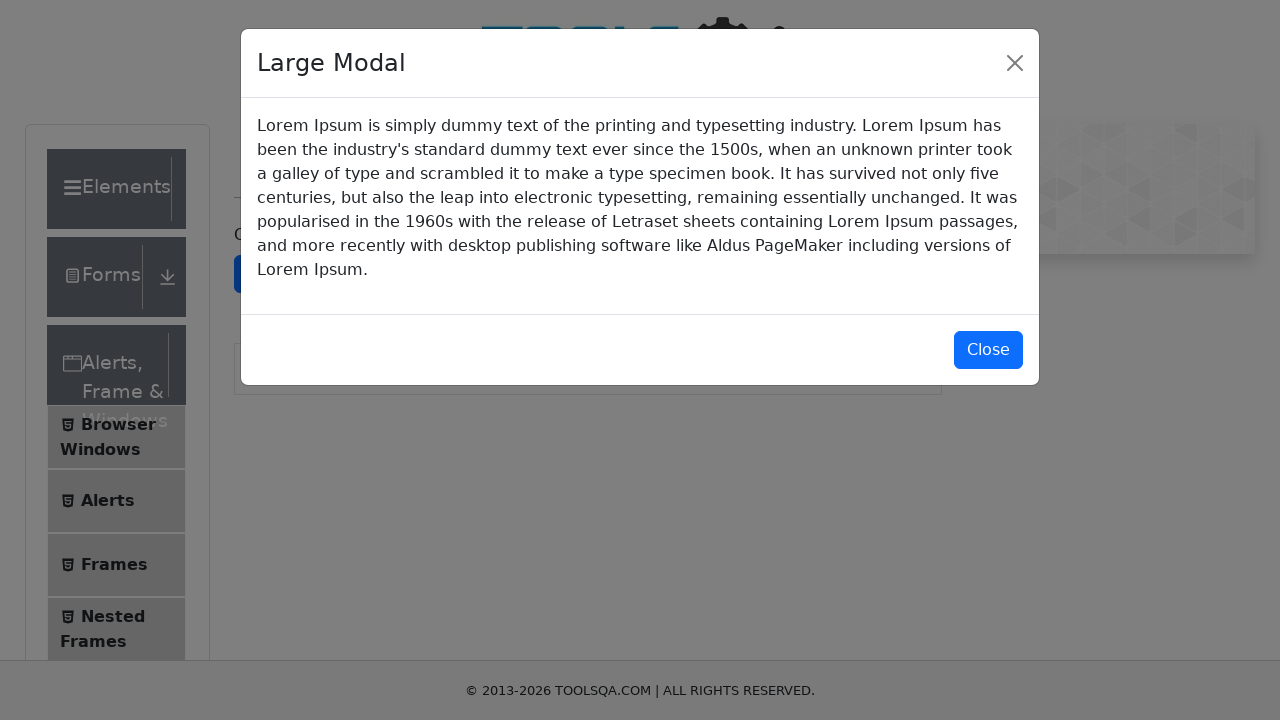